Tests dropdown functionality by verifying the dropdown menu is visible, selecting Option3 from the dropdown, and verifying the selection was successful

Starting URL: https://rahulshettyacademy.com/AutomationPractice/

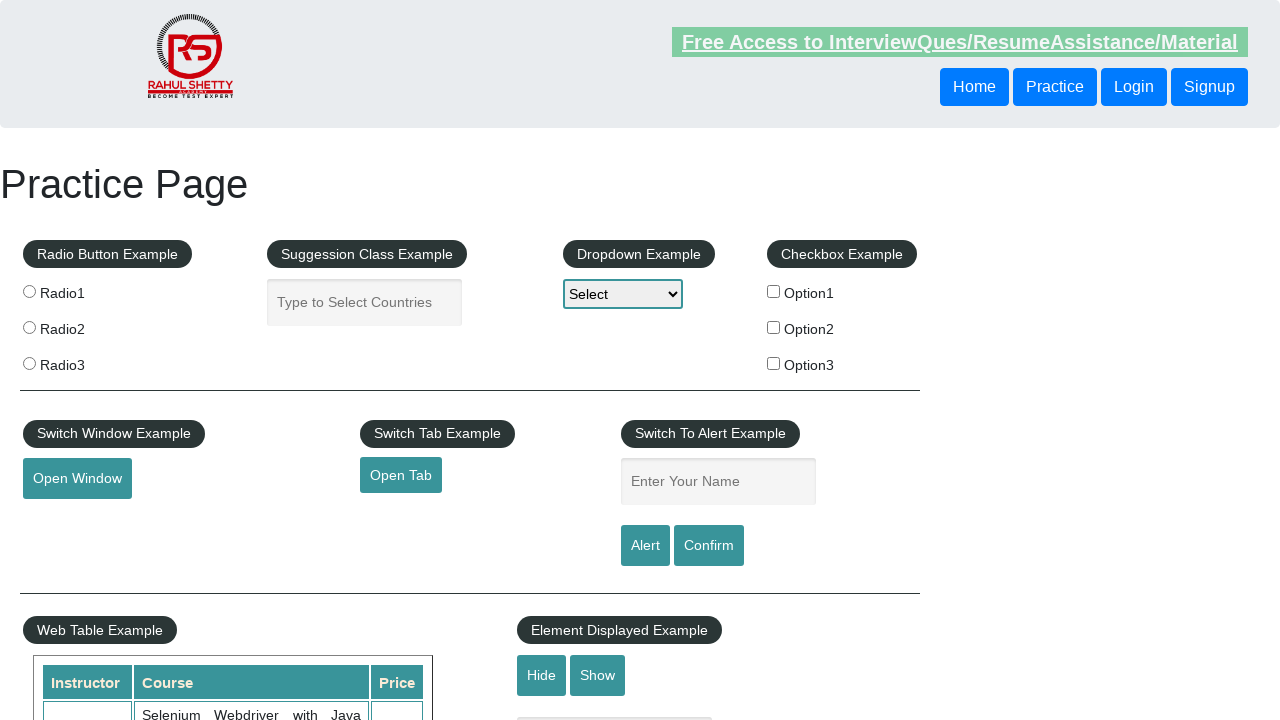

Dropdown menu is visible
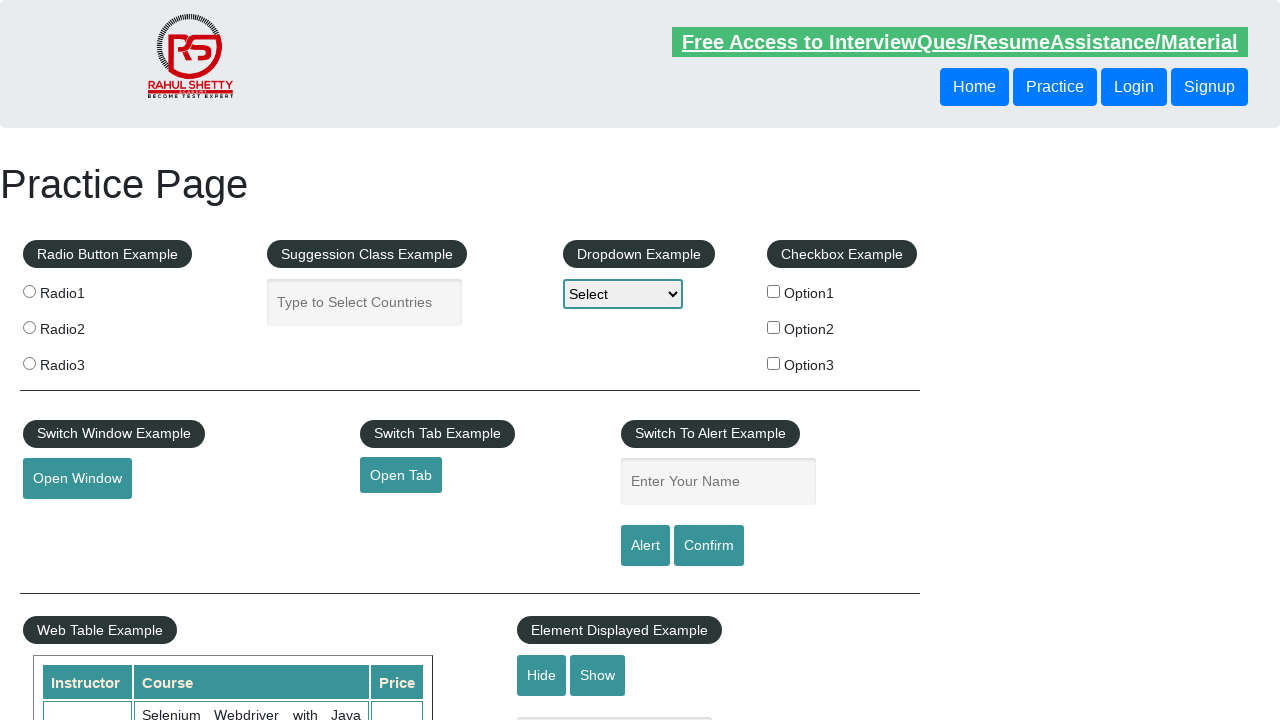

Selected Option3 from dropdown using index 3 on #dropdown-class-example
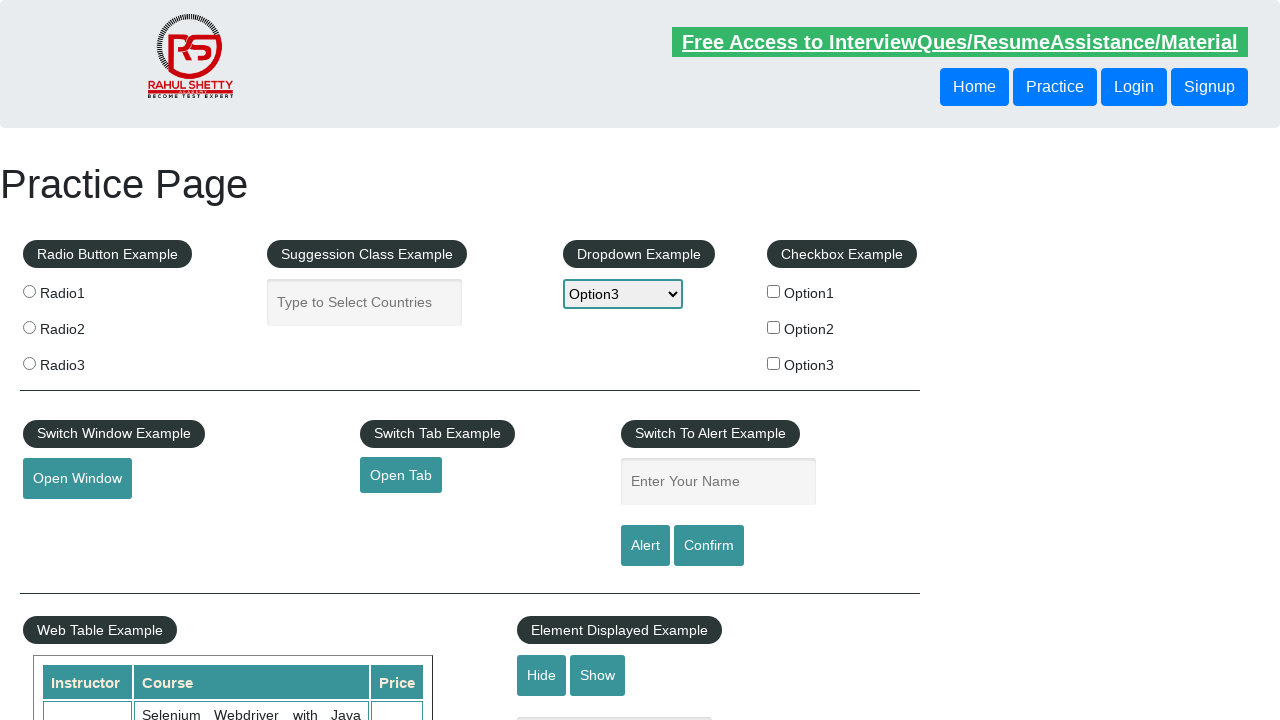

Verified that Option3 is selected in dropdown
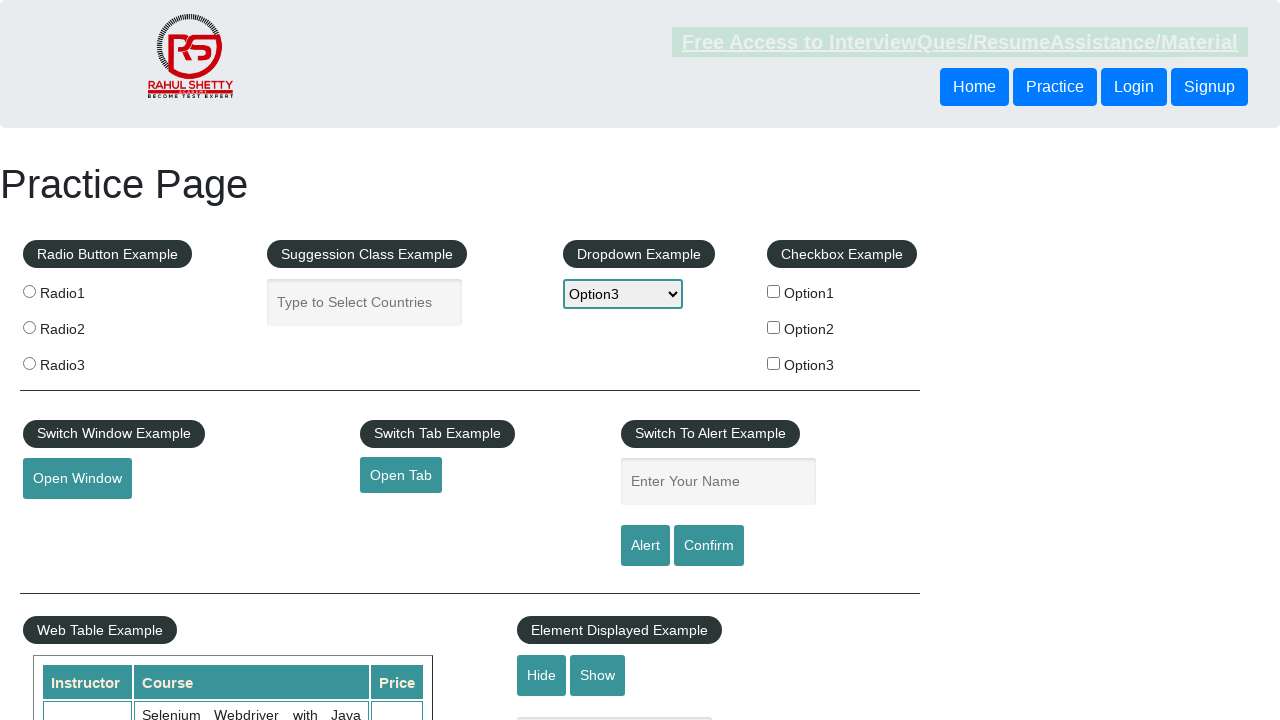

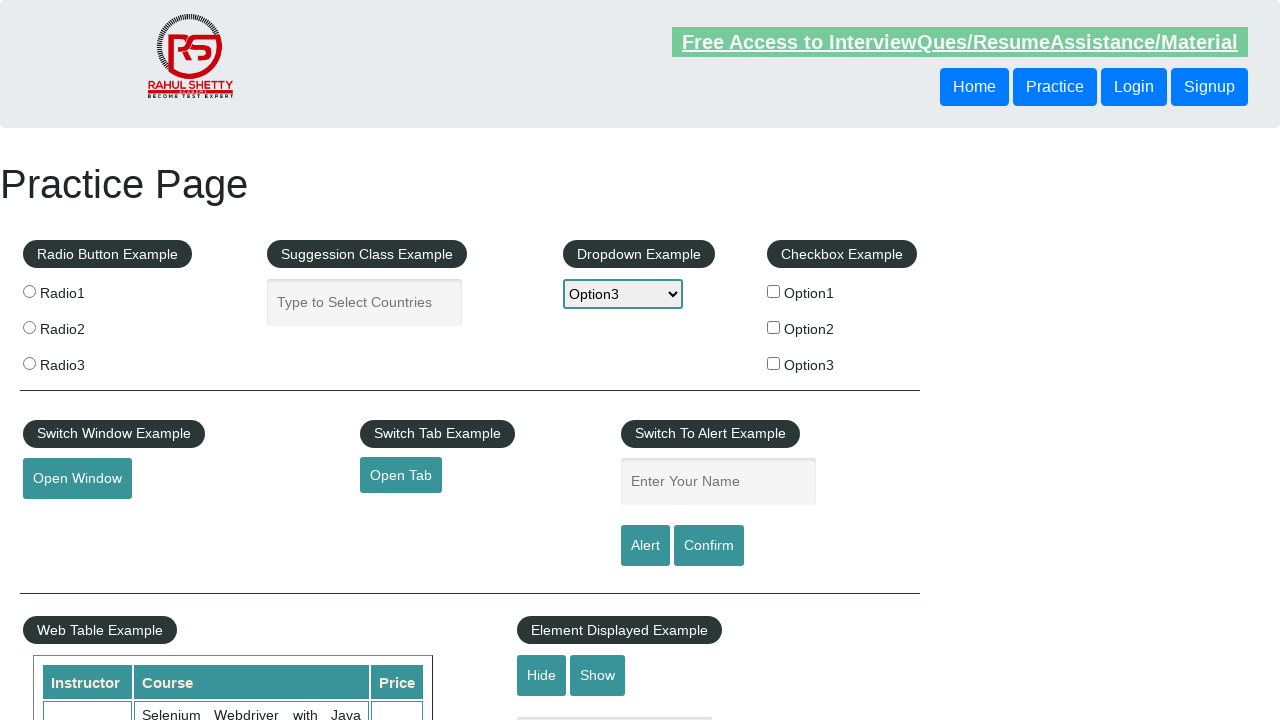